Tests that clicking the "Make Appointment" button without being logged in redirects the user to the login page

Starting URL: https://katalon-demo-cura.herokuapp.com

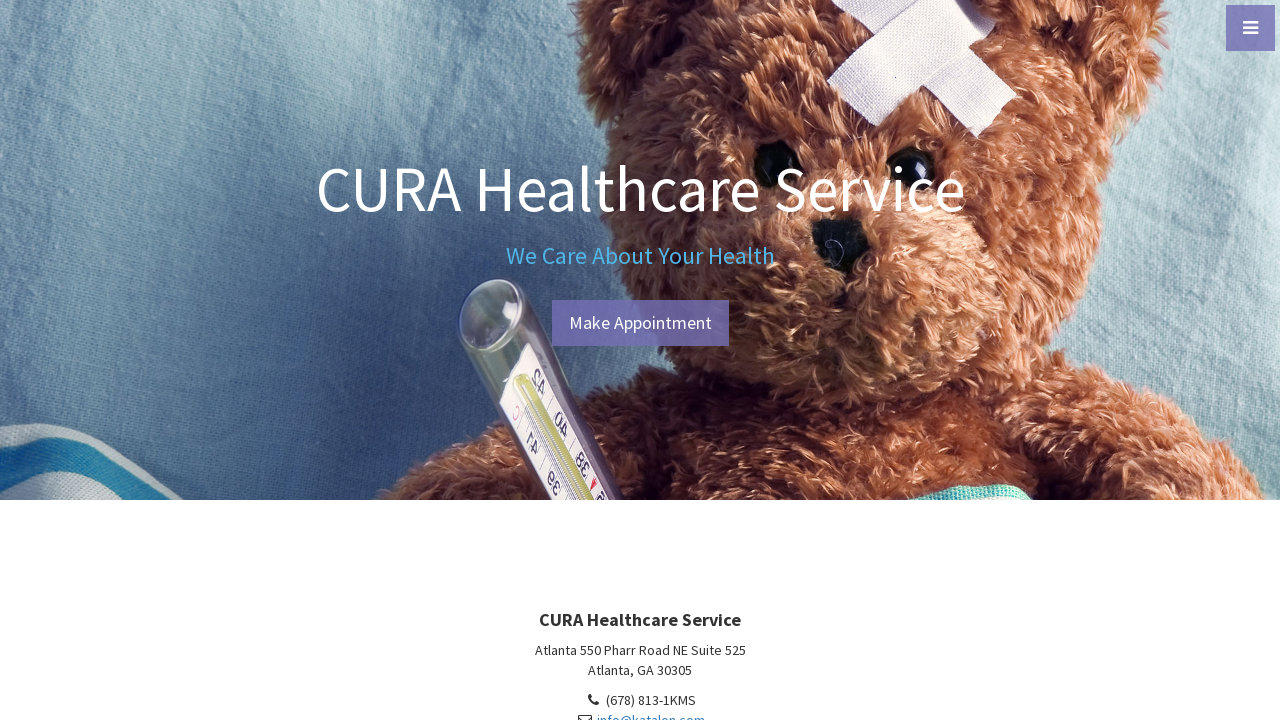

Clicked 'Make Appointment' button without being logged in at (640, 323) on #btn-make-appointment
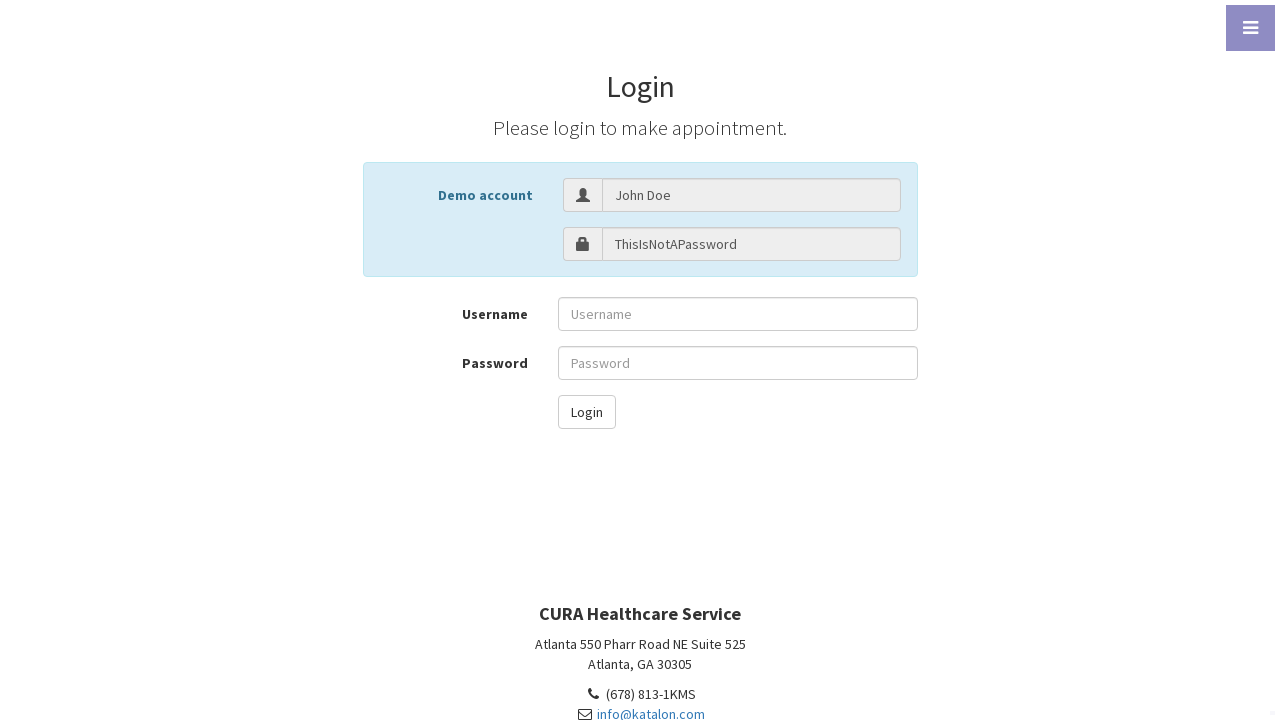

Verified redirect to login page (profile.php#login)
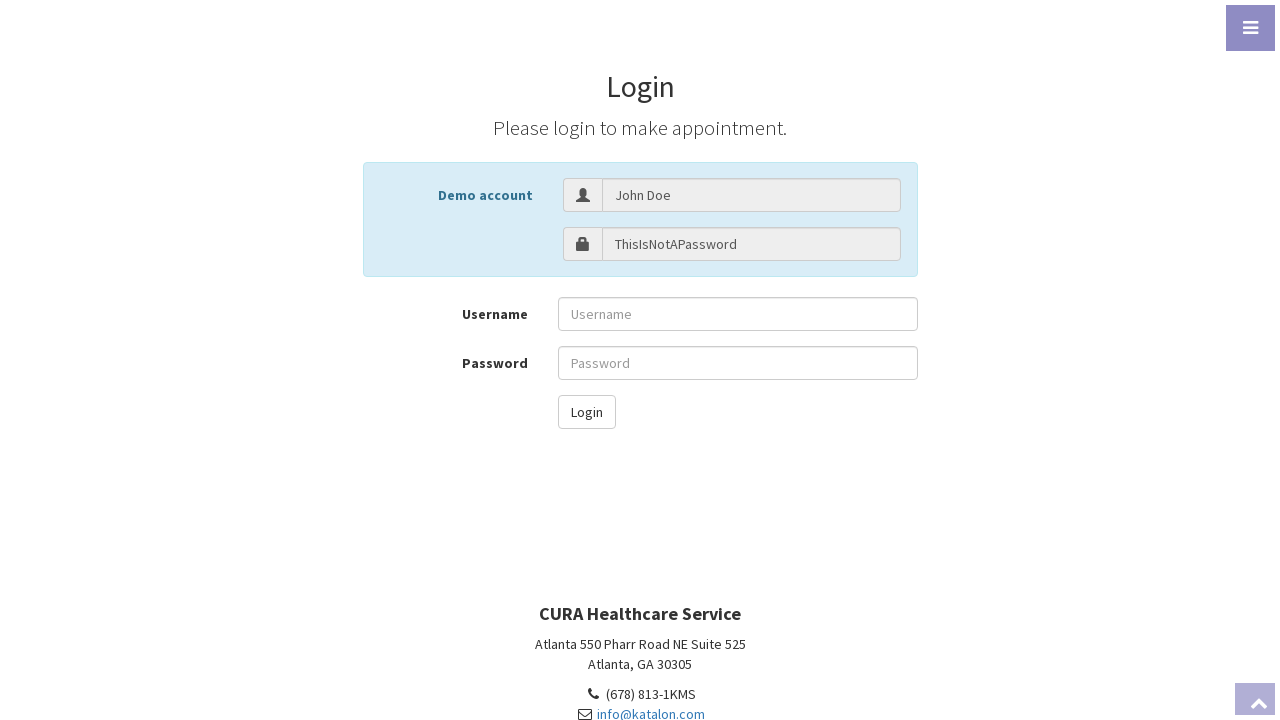

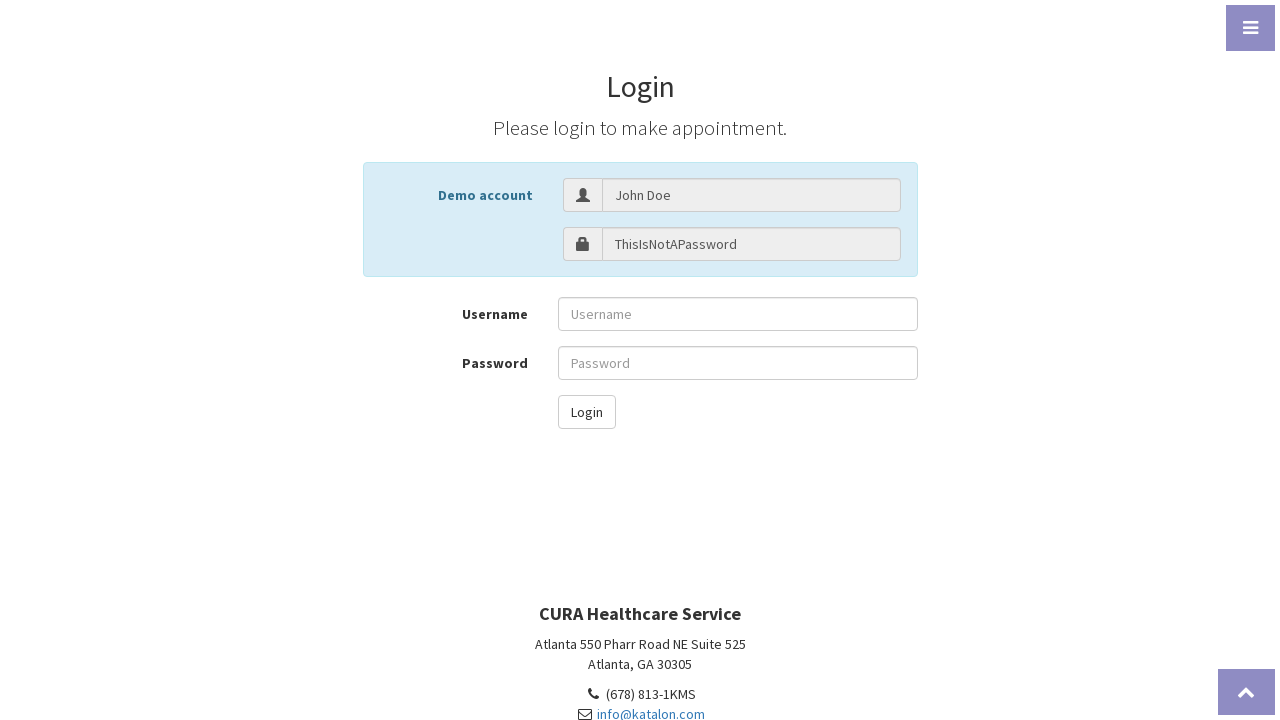